Navigates to scriptinglogic.com and verifies the page loads by checking that the page title and content are available

Starting URL: https://scriptinglogic.com

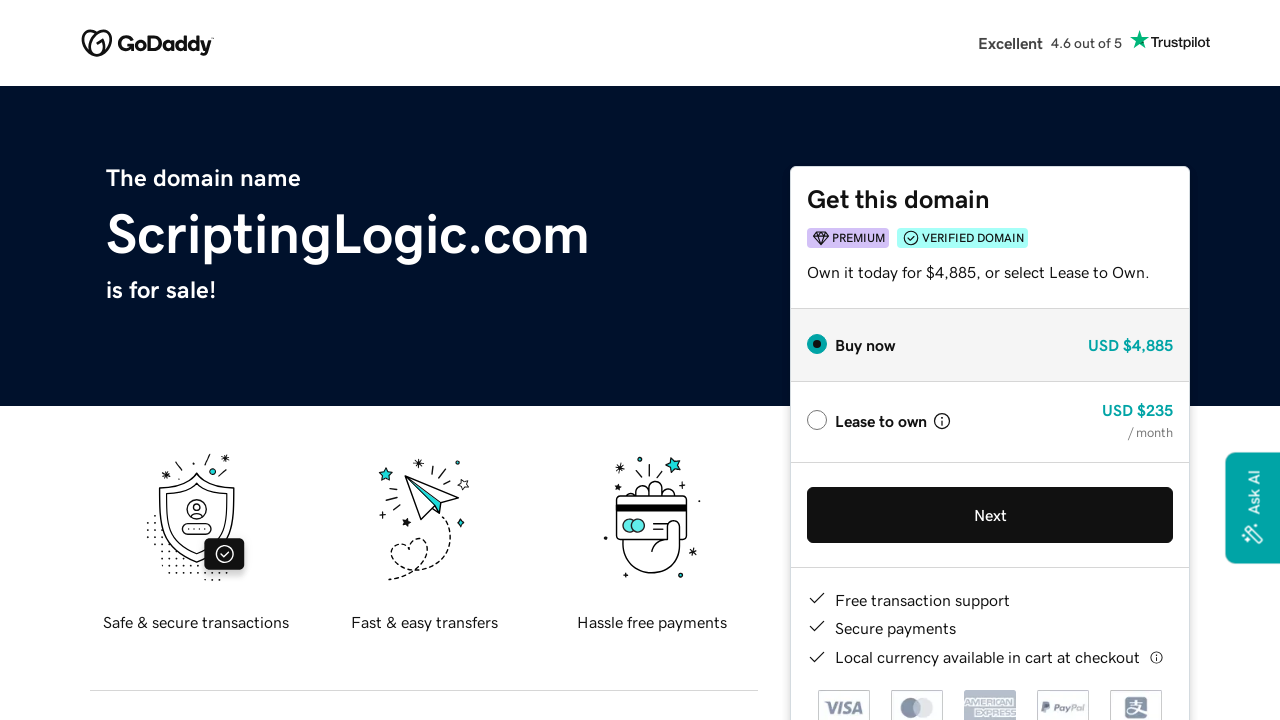

Navigated to https://scriptinglogic.com
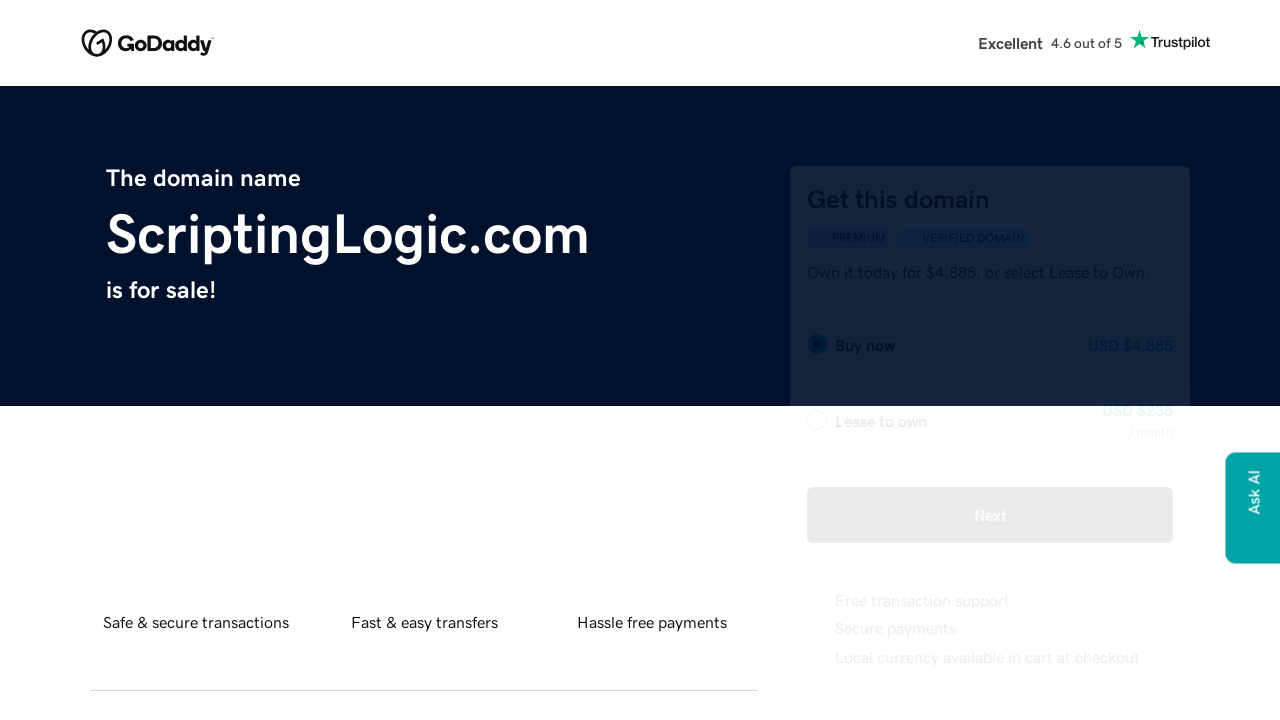

Page loaded and DOM content is ready
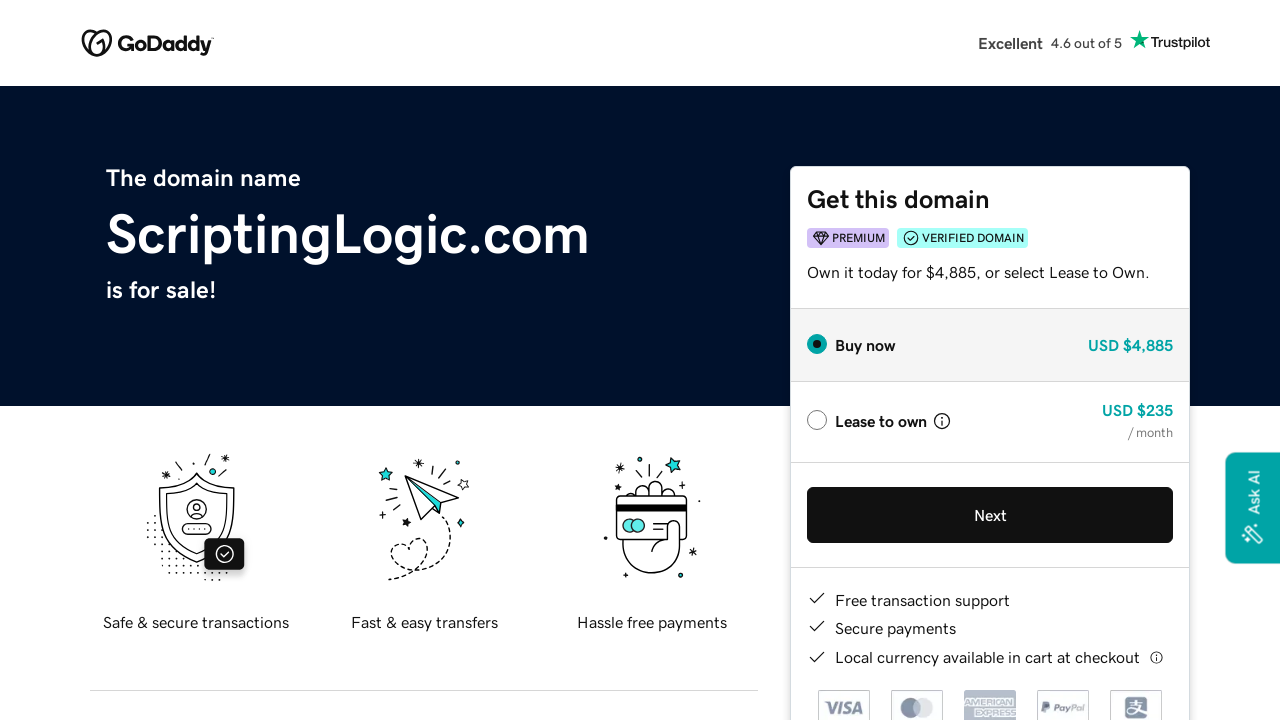

Page title verified - page content is available
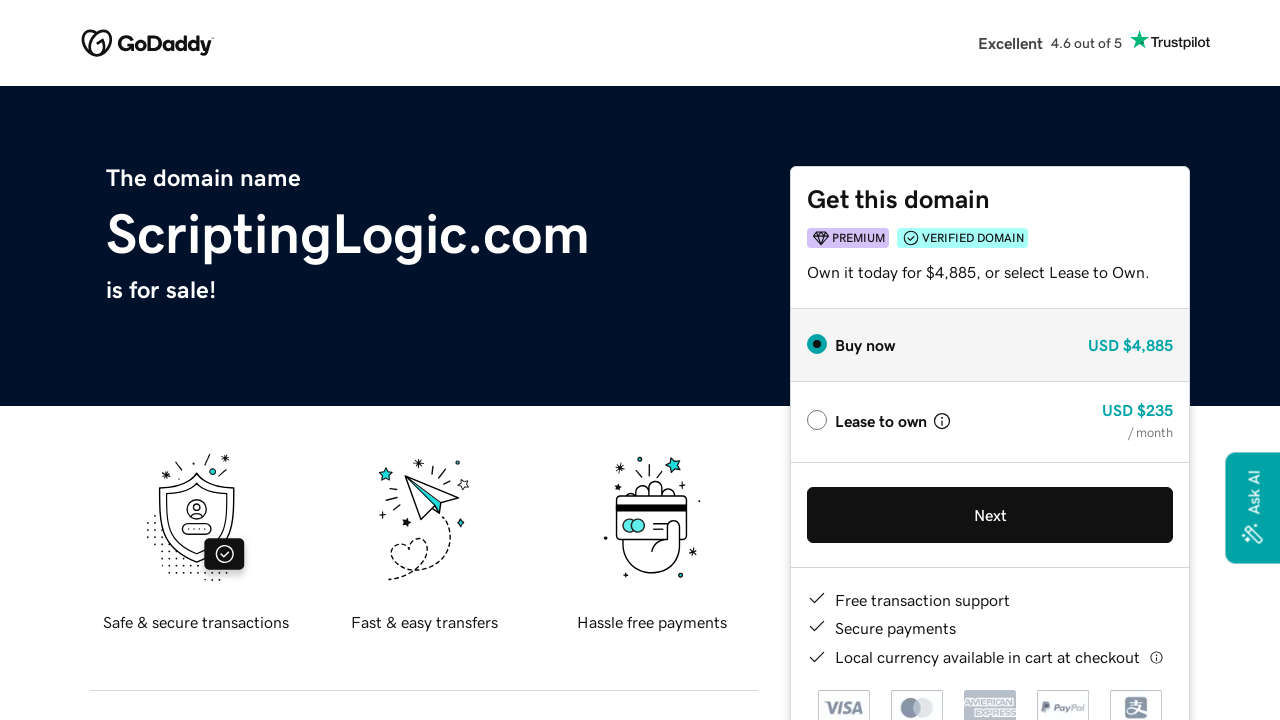

URL verification passed - confirmed on scriptinglogic.com
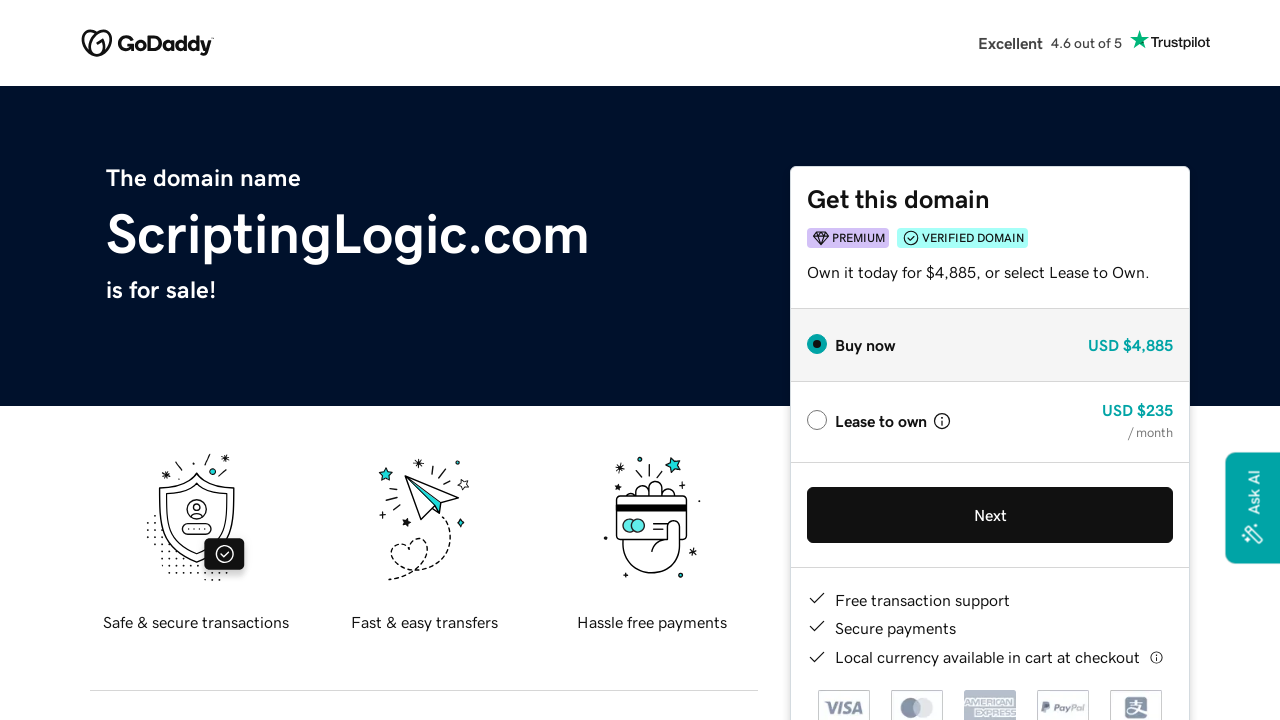

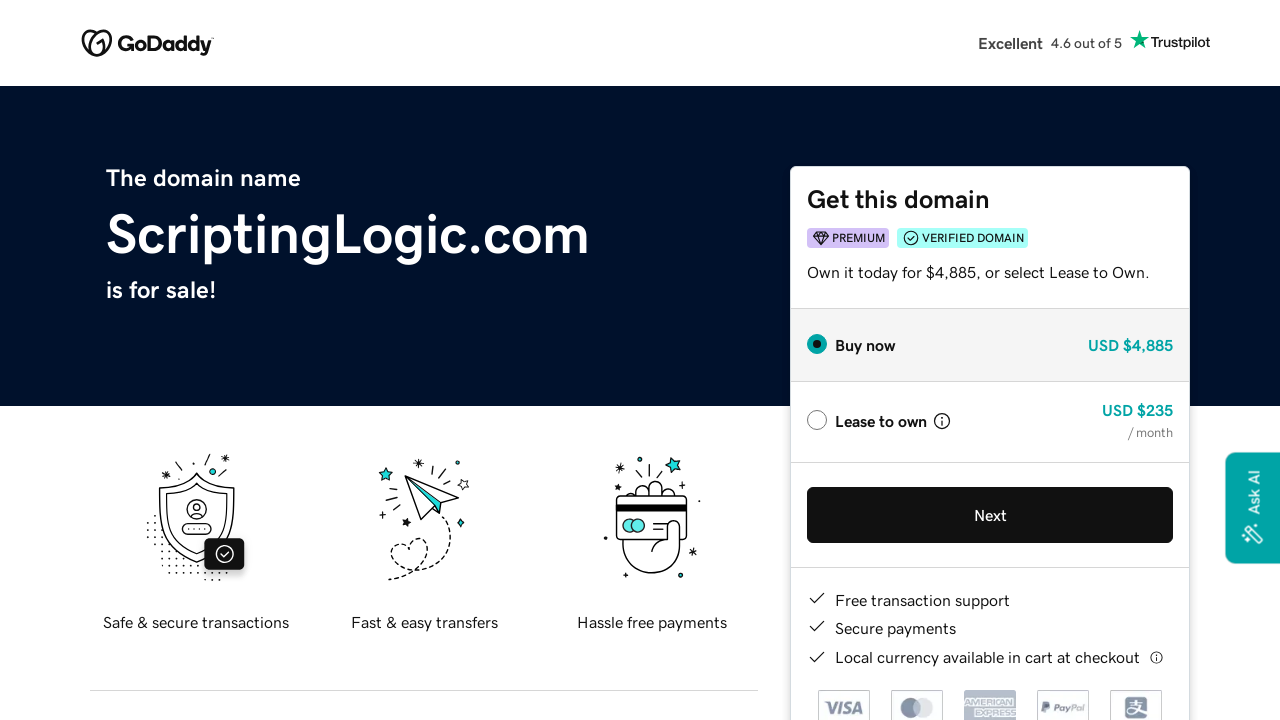